Tests Add/Remove Elements functionality by clicking the link, adding elements twice, then removing them

Starting URL: https://the-internet.herokuapp.com/

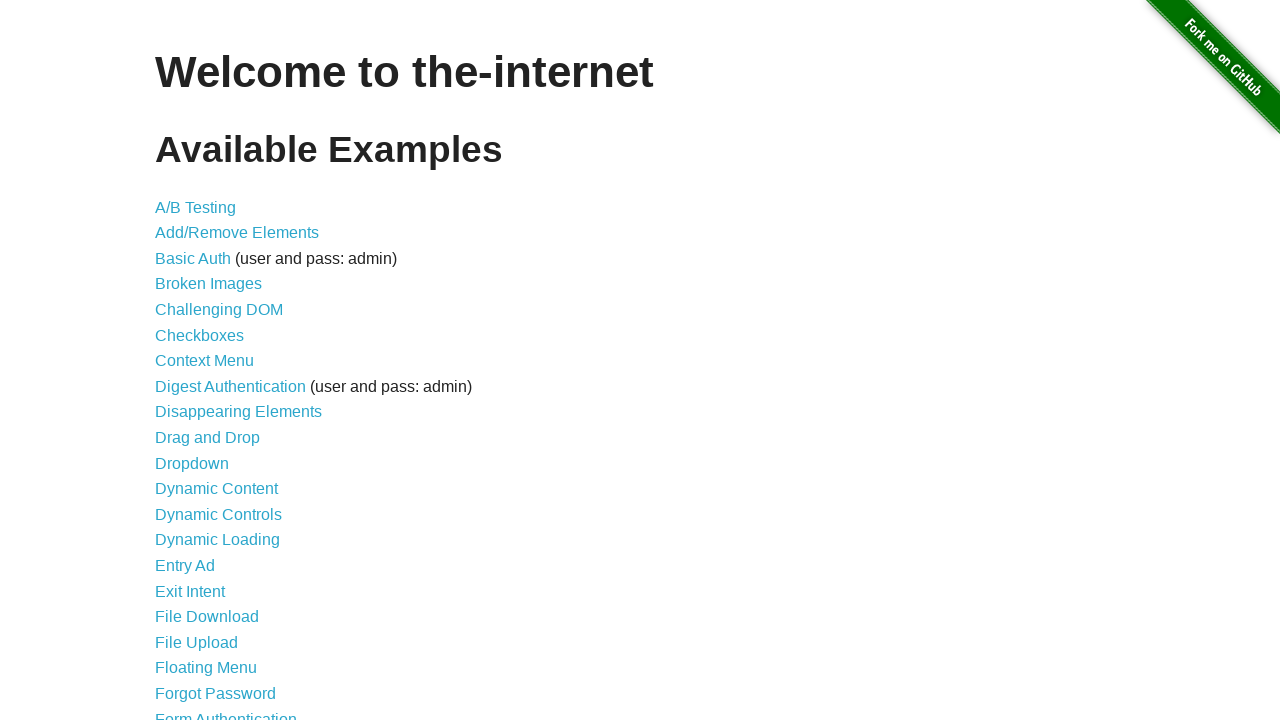

Clicked on Add/Remove Elements link at (237, 233) on xpath=//*[contains(text(), 'Remove Elements')]
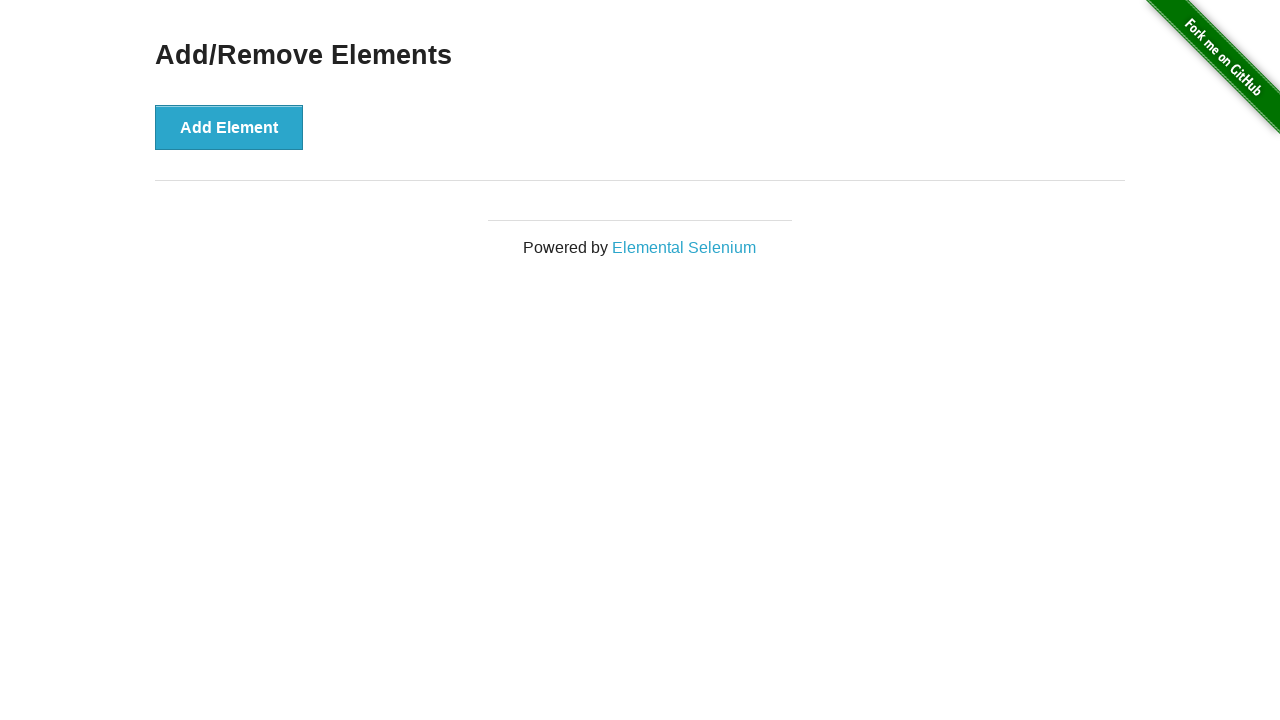

Add Element button loaded
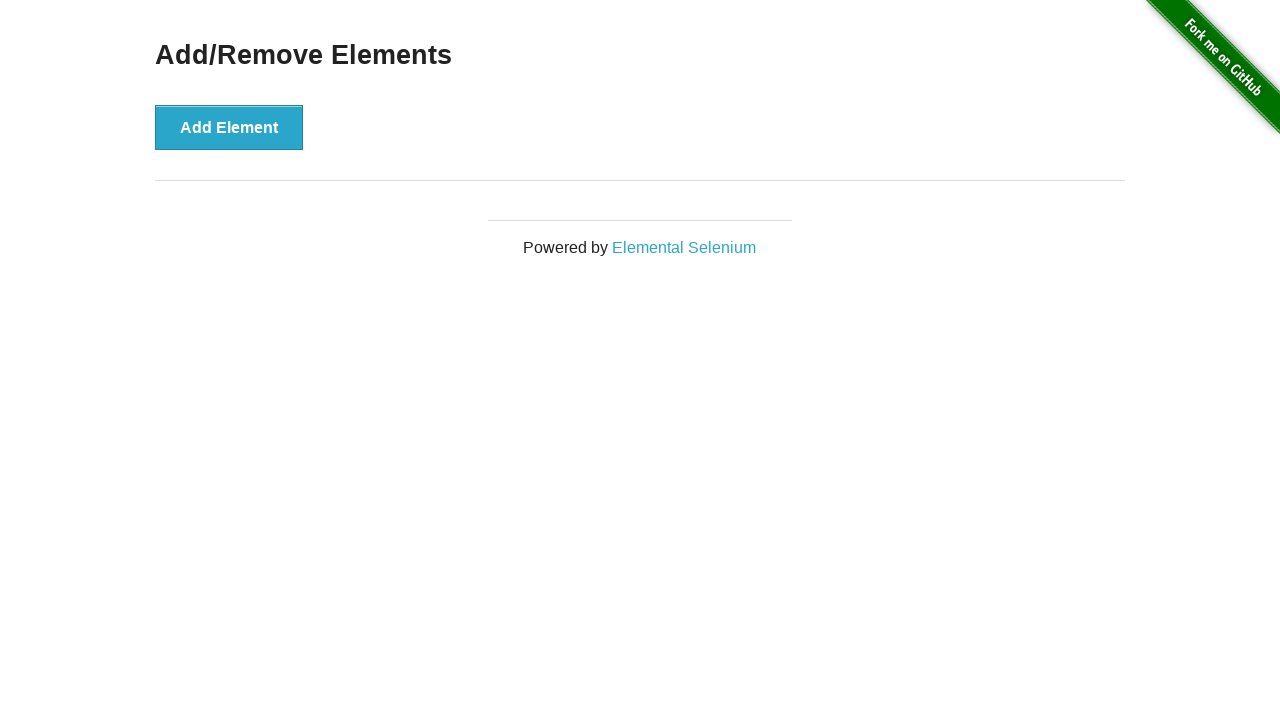

Clicked Add Element button (first time) at (229, 127) on xpath=//*[contains(text(), 'Add Element')]
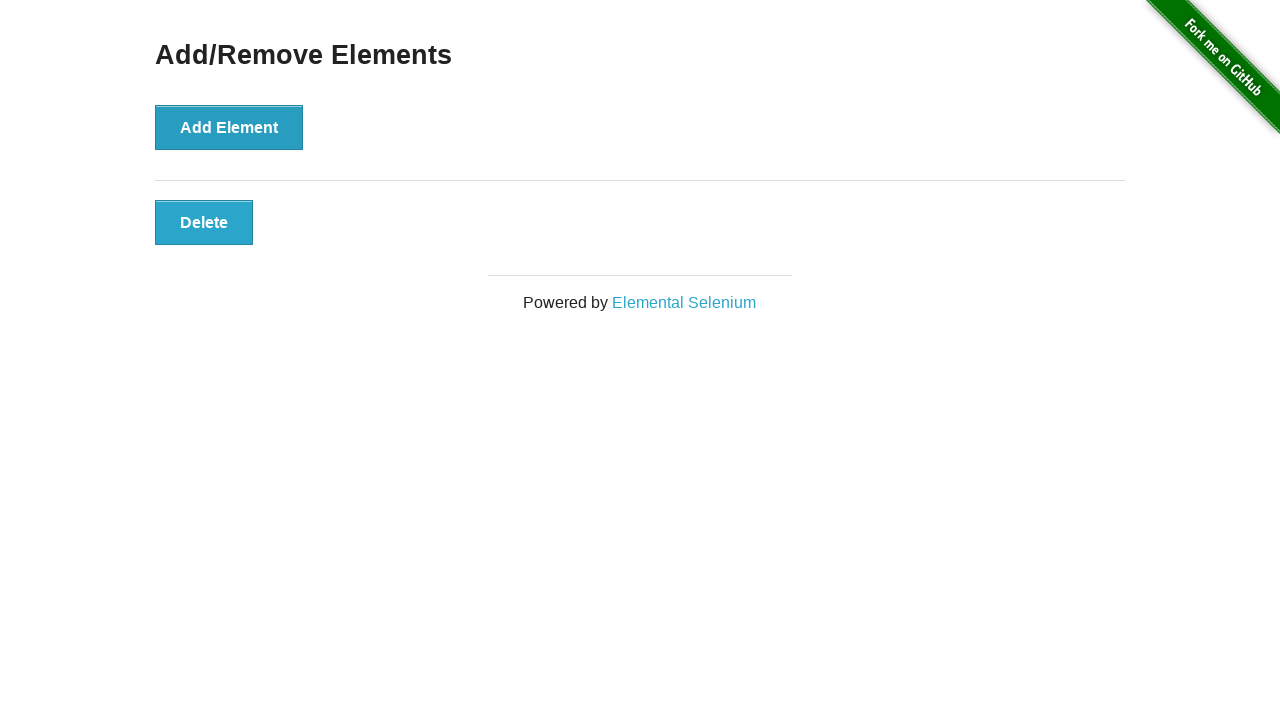

Clicked Add Element button (second time) at (229, 127) on xpath=//*[contains(text(), 'Add Element')]
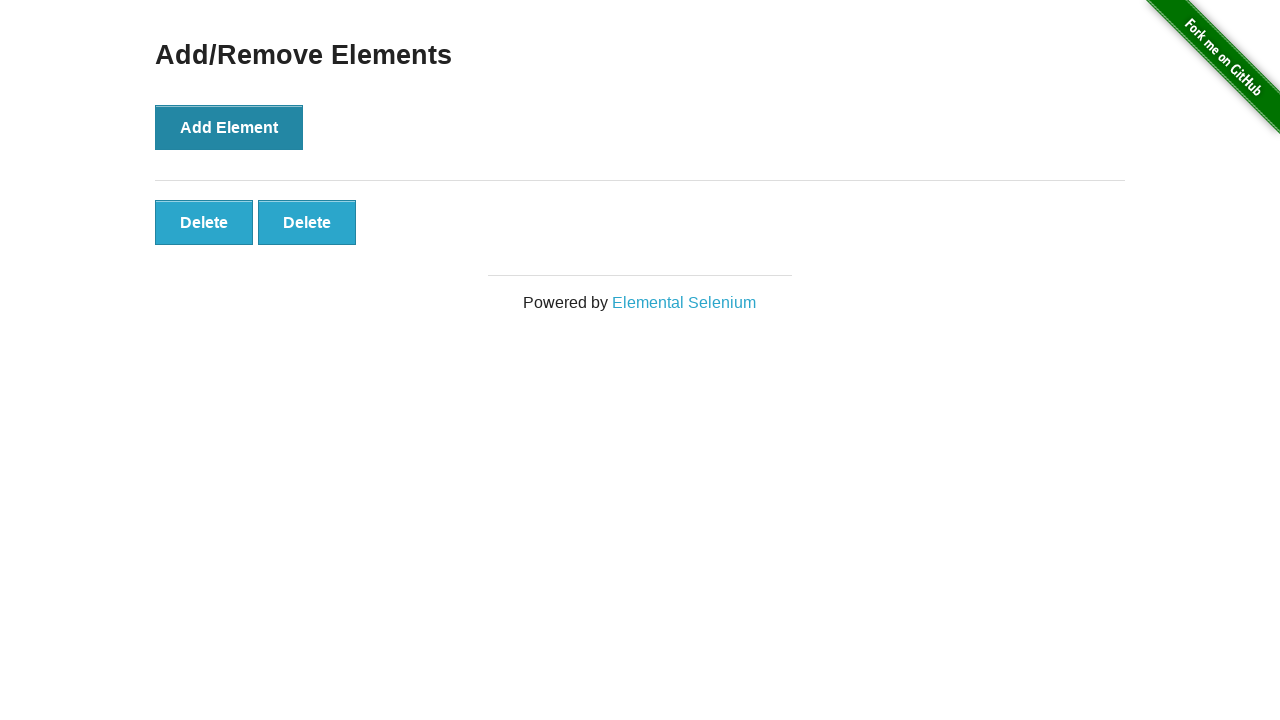

Clicked Delete button (first time) at (204, 222) on xpath=//*[contains(text(), 'Delete')]
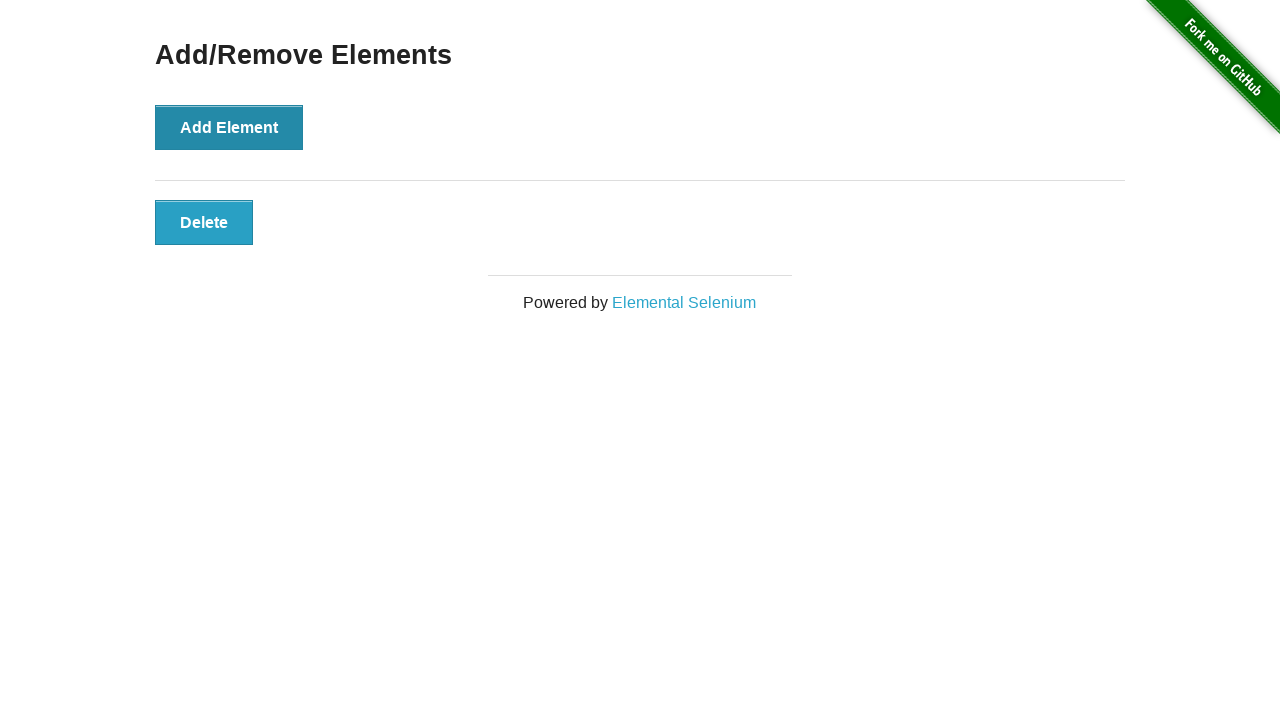

Clicked Delete button (second time) at (204, 222) on xpath=//*[contains(text(), 'Delete')]
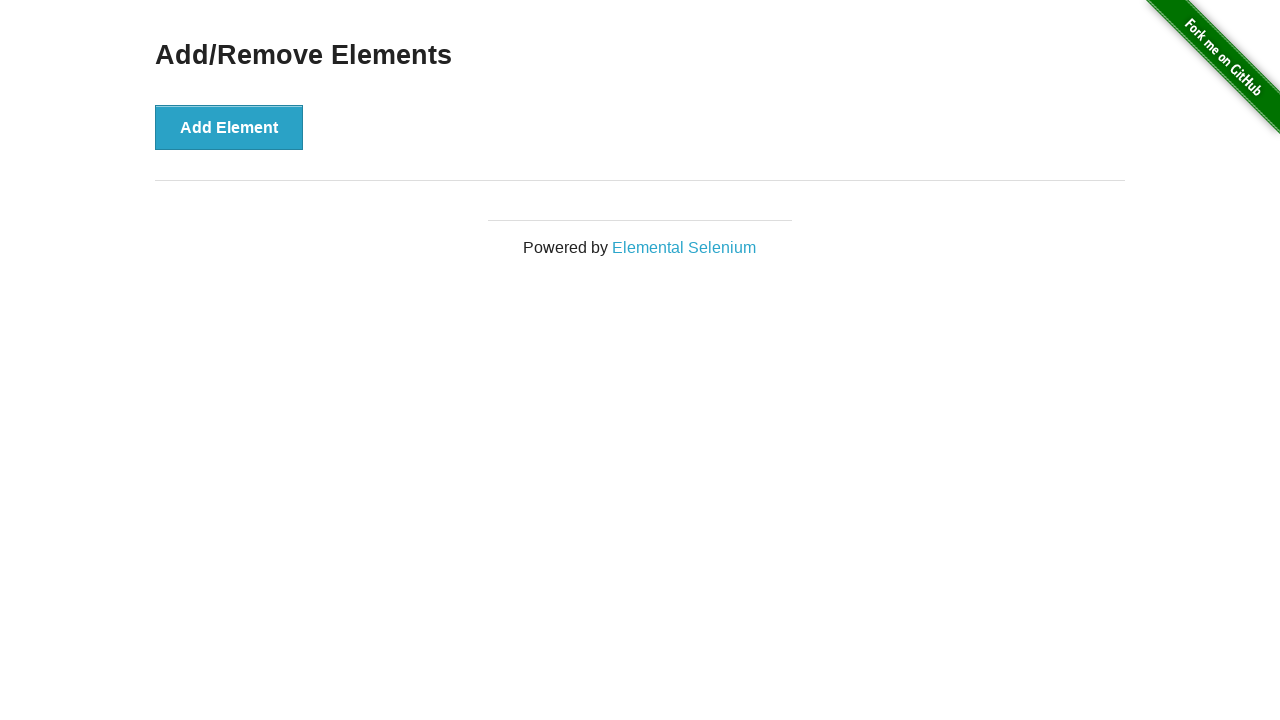

Navigated back to previous page
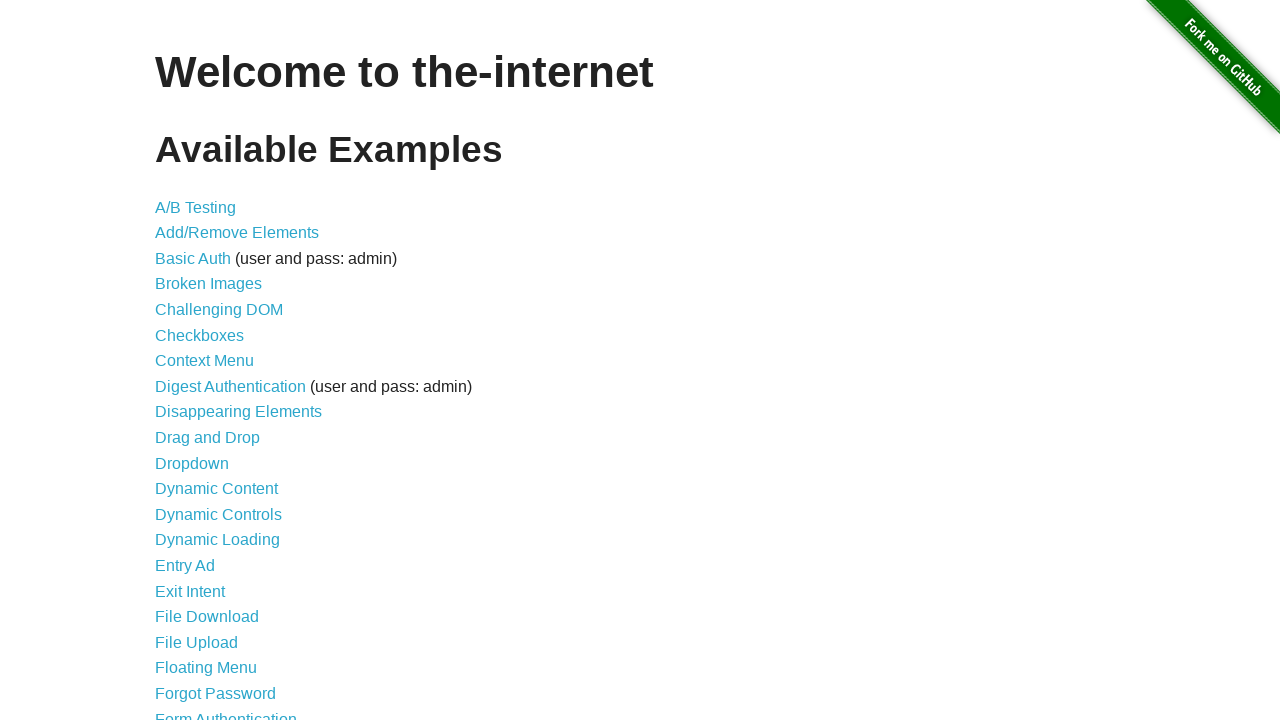

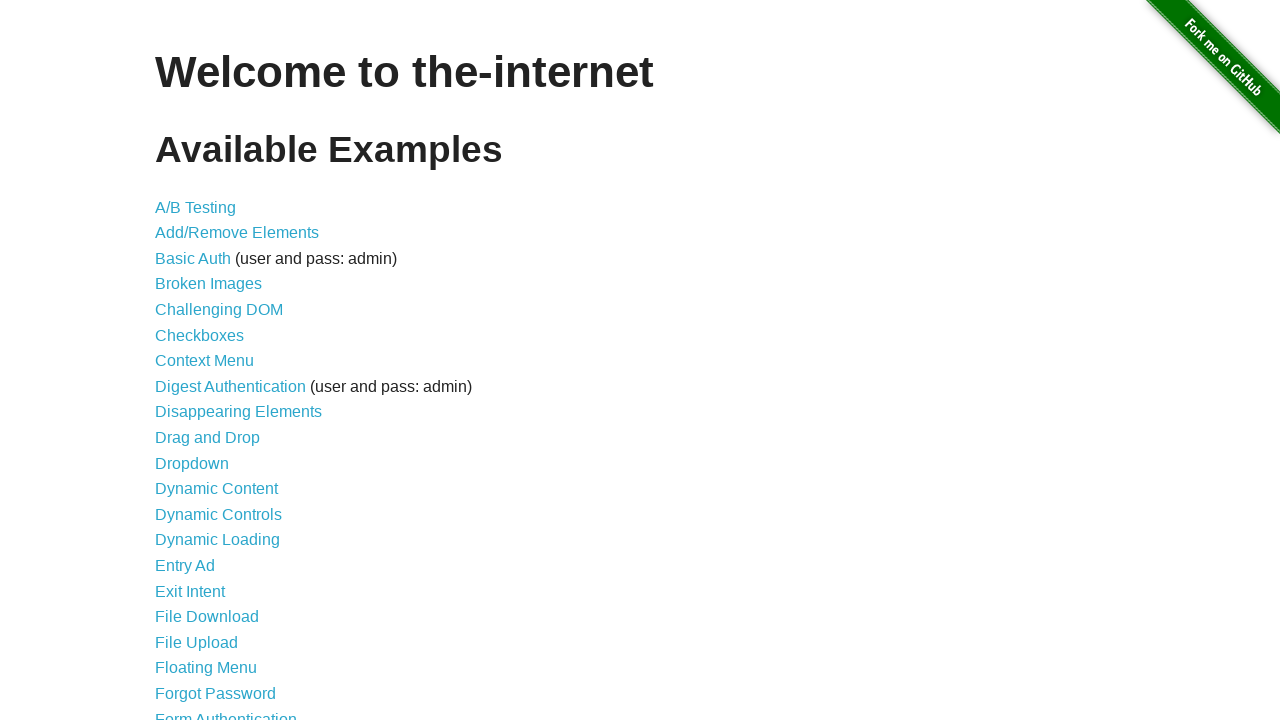